Tests clicking a blue button with dynamic class attributes 3 times, accepting the alert dialog that appears after each click

Starting URL: http://uitestingplayground.com/classattr

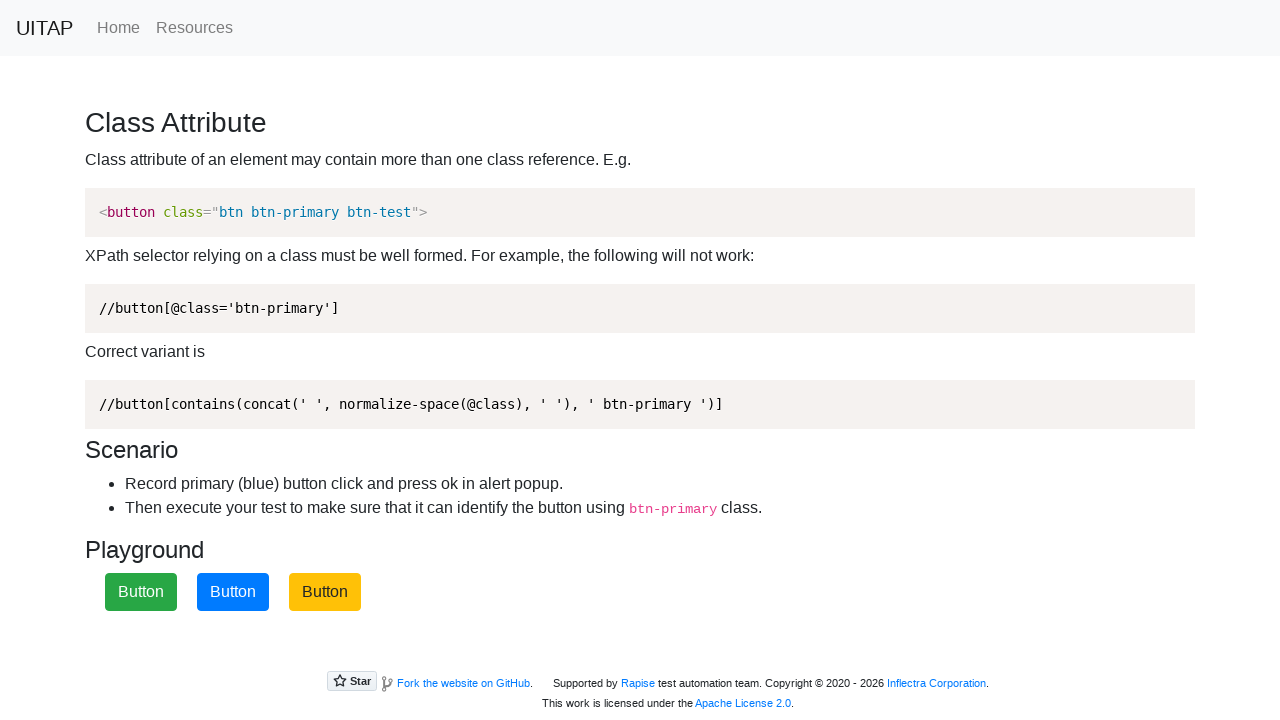

Navigated to classattr test page
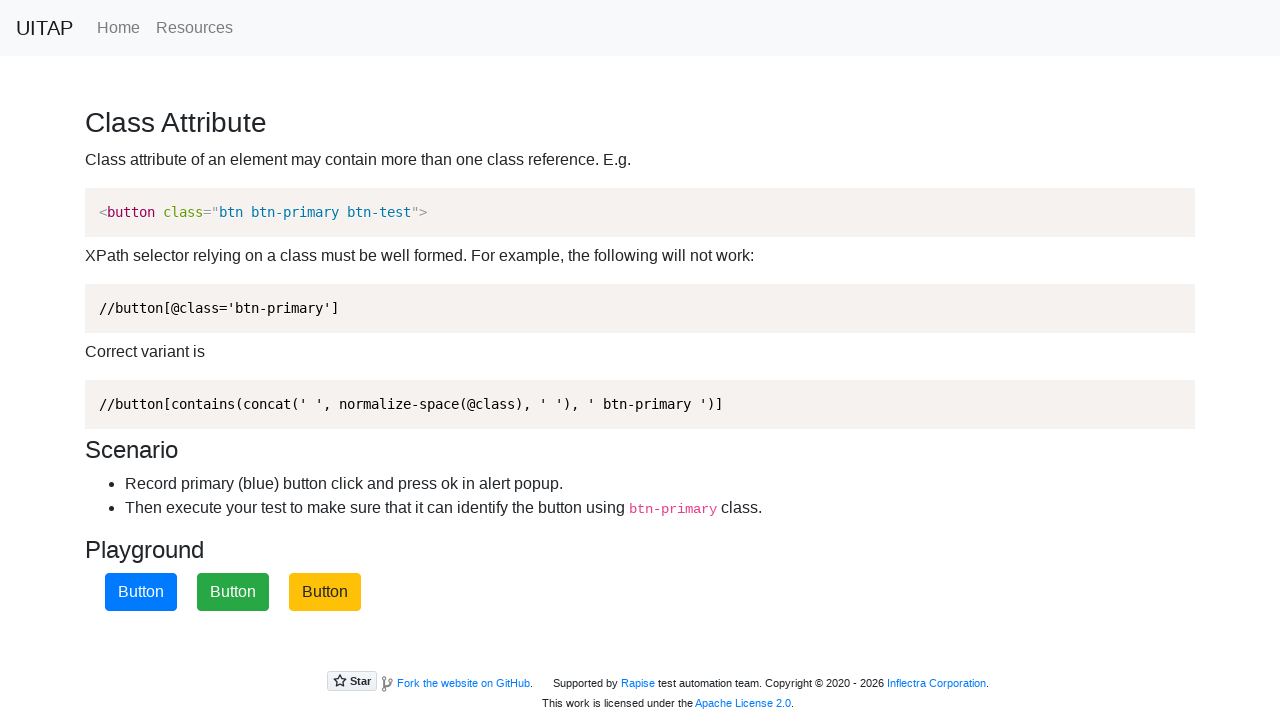

Clicked the blue button with dynamic class attributes at (141, 592) on button.btn-primary
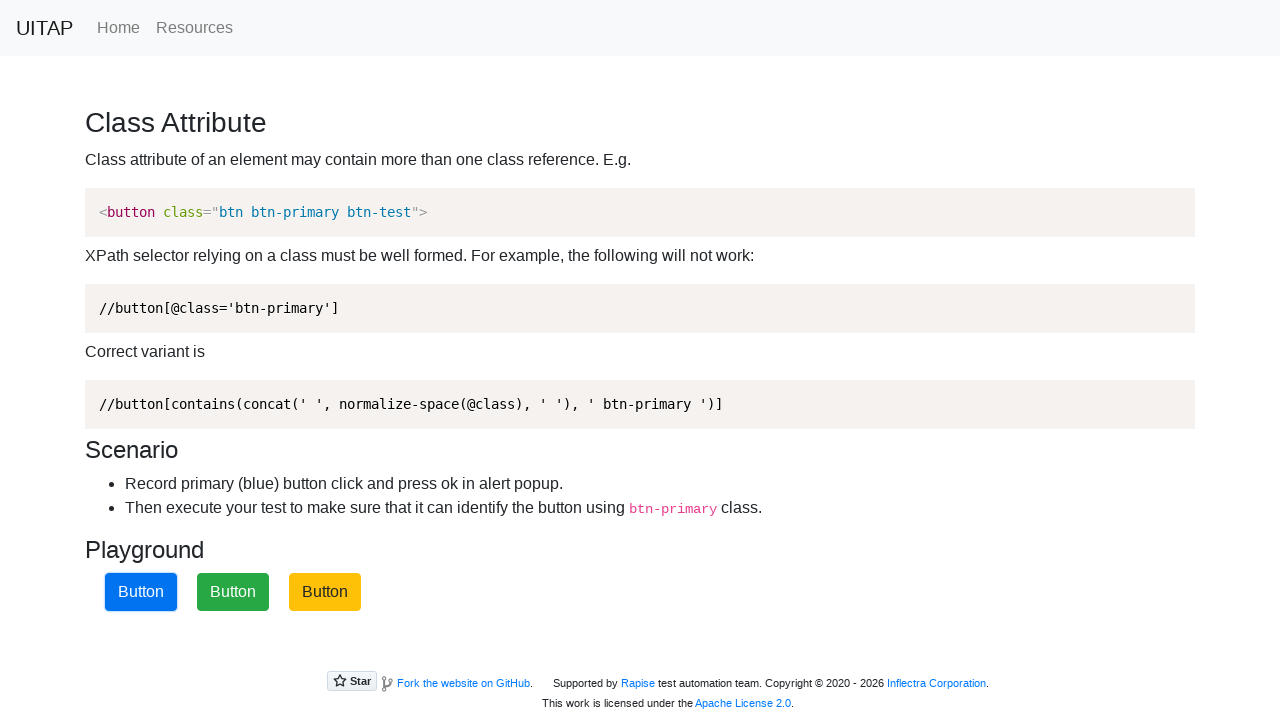

Set up alert dialog handler
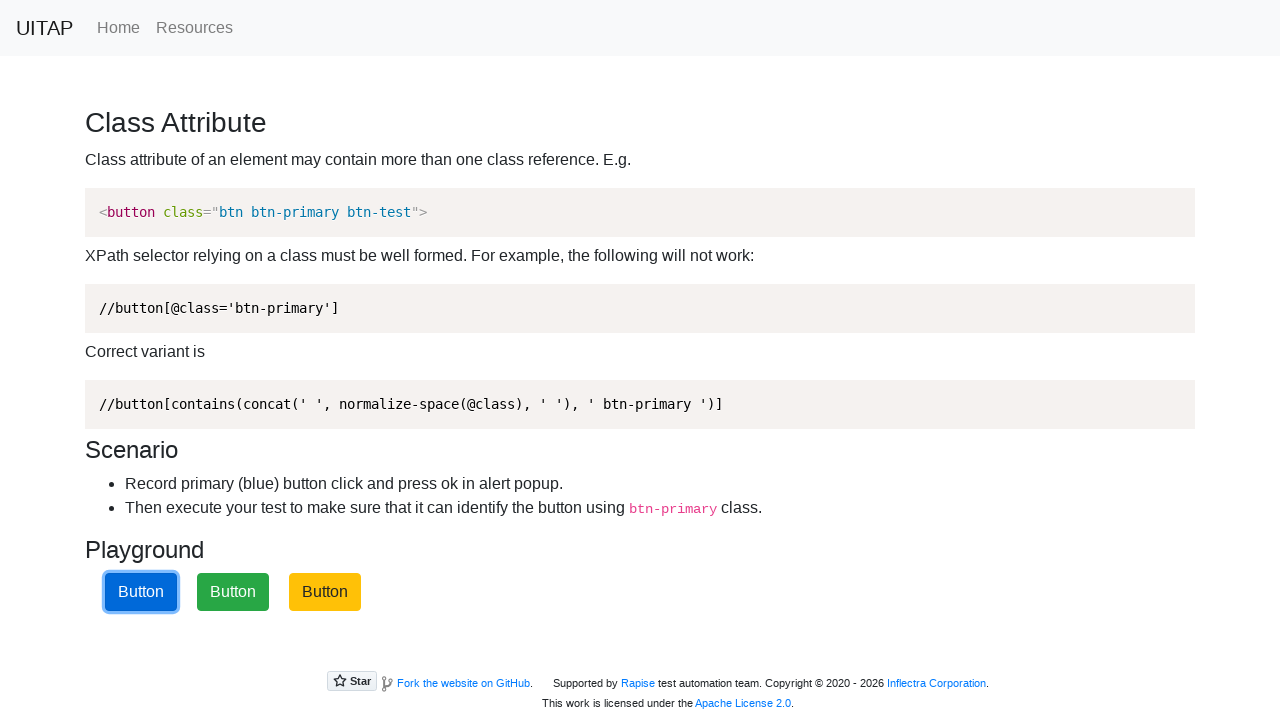

Waited for alert handling to complete
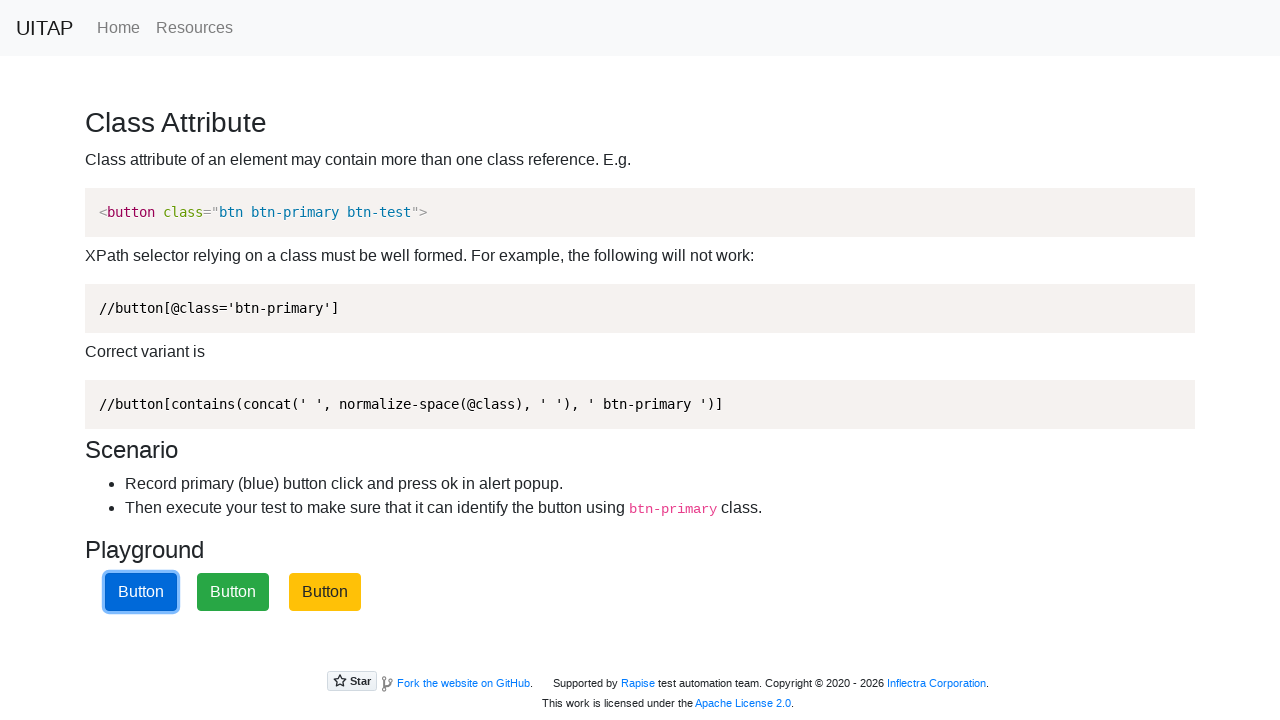

Clicked the blue button with dynamic class attributes at (141, 592) on button.btn-primary
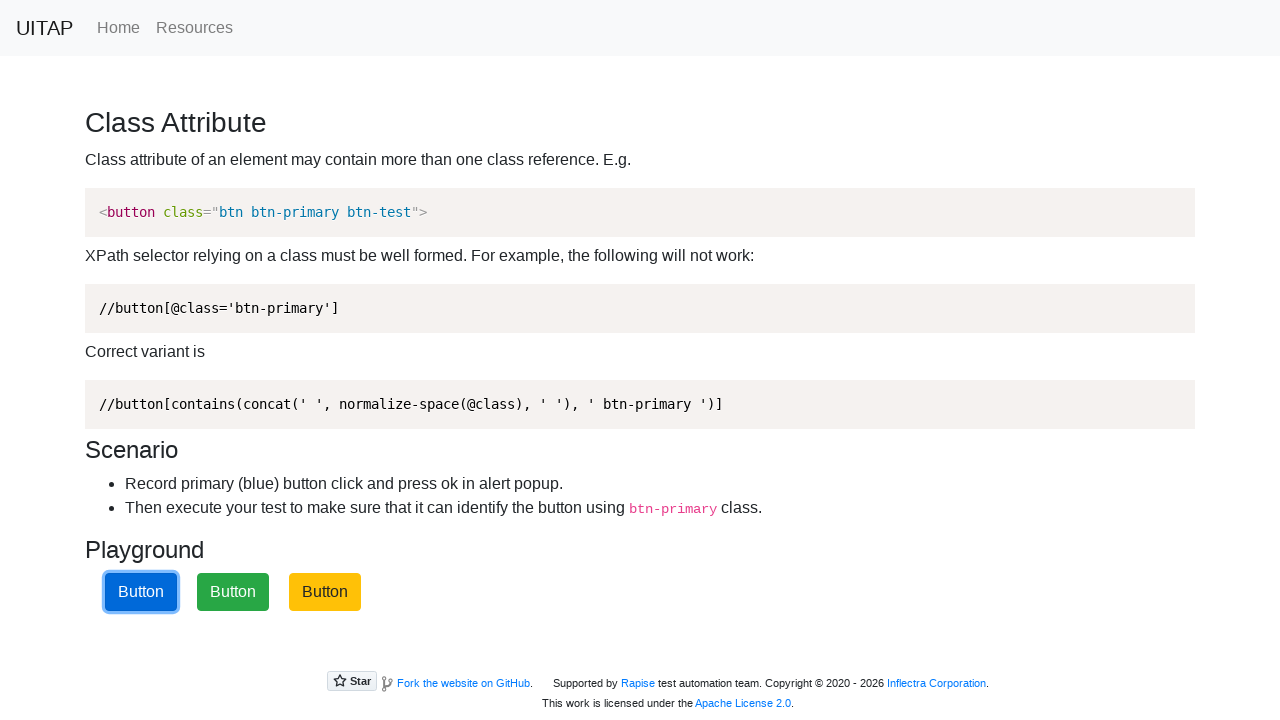

Set up alert dialog handler
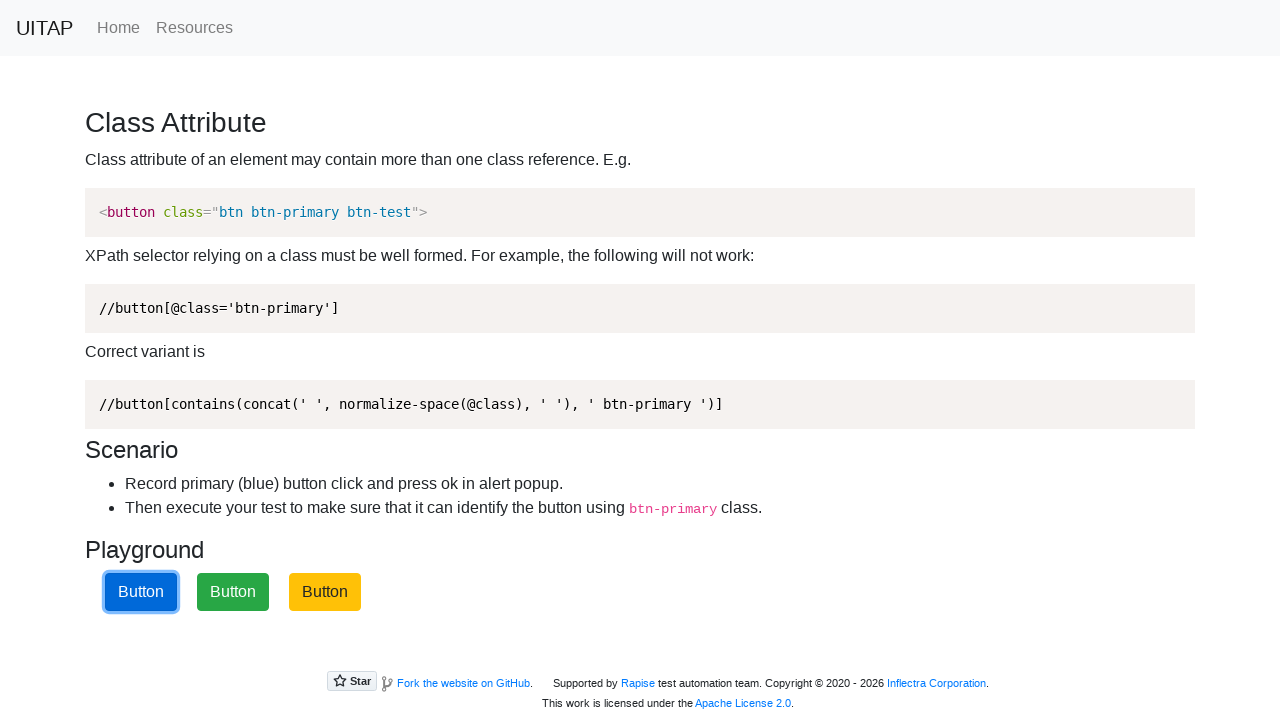

Waited for alert handling to complete
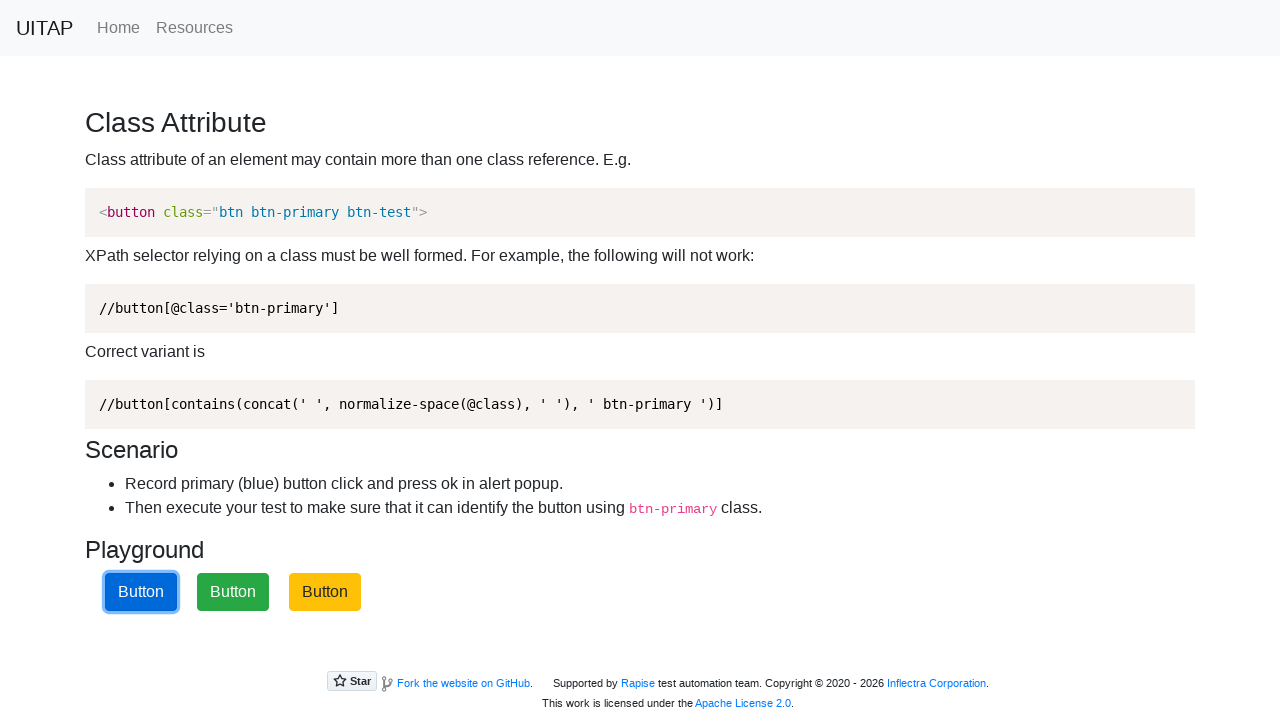

Clicked the blue button with dynamic class attributes at (141, 592) on button.btn-primary
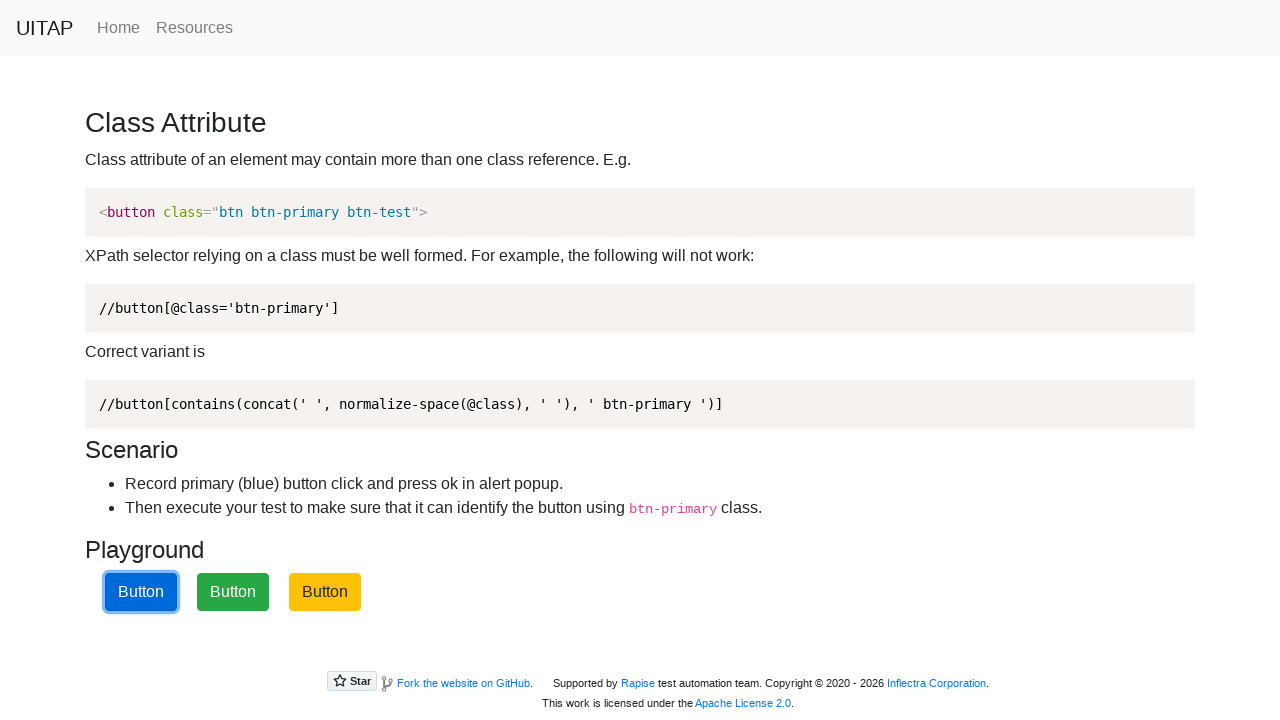

Set up alert dialog handler
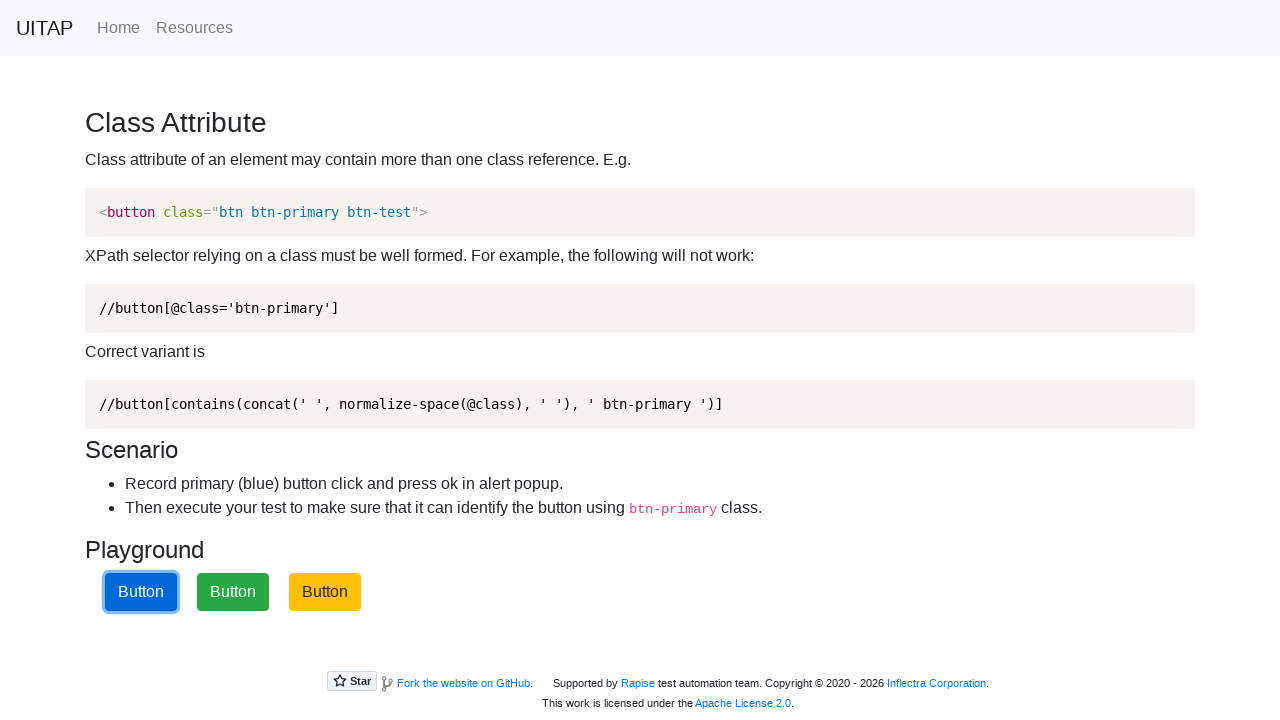

Waited for alert handling to complete
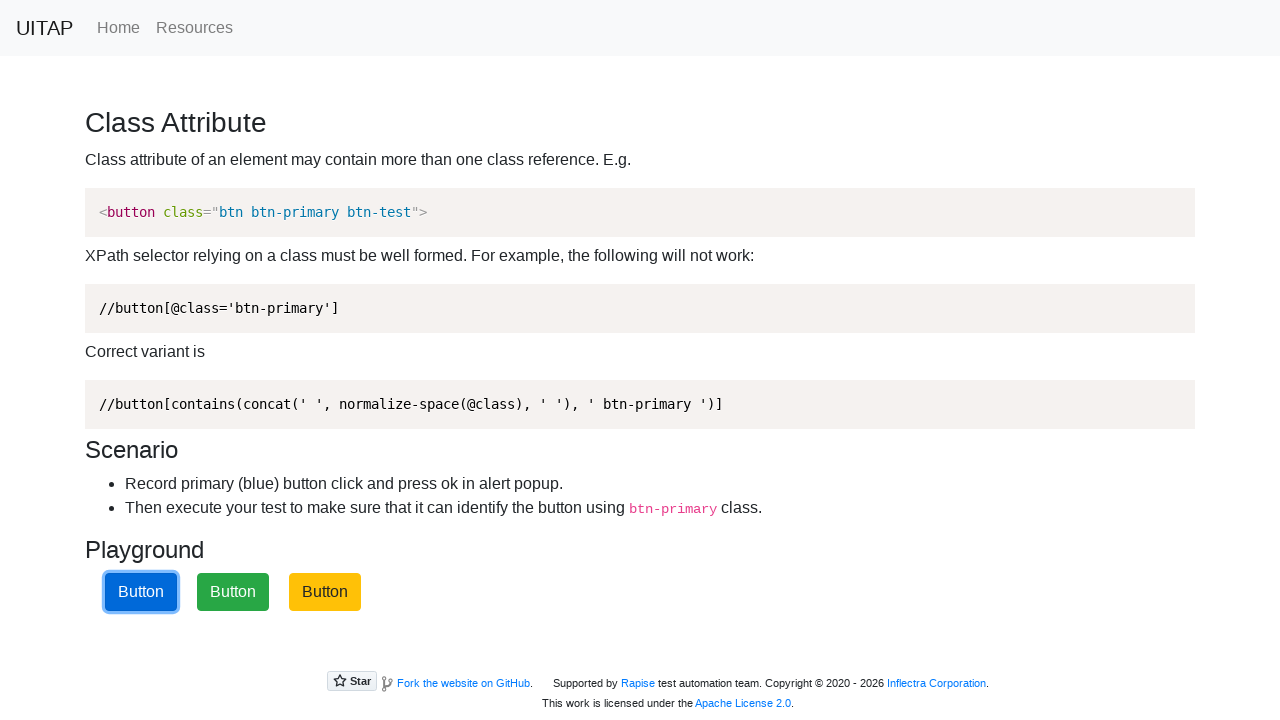

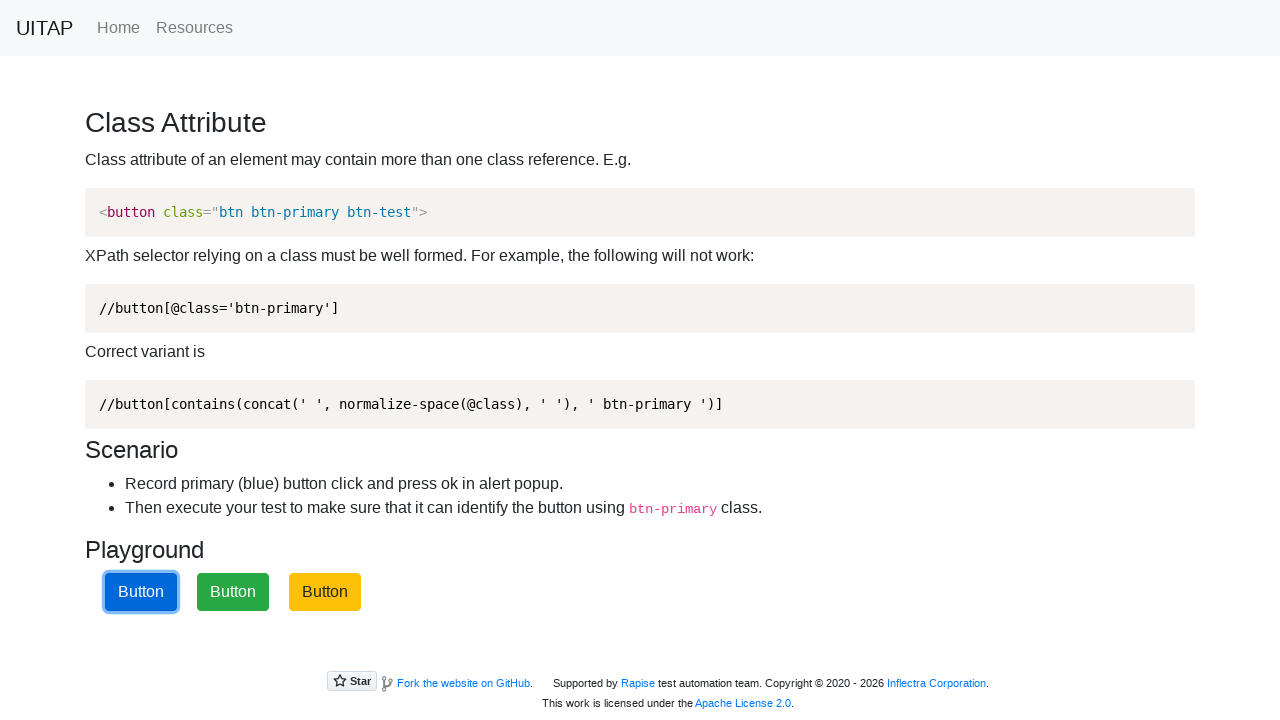